Tests a math challenge form by reading a value, calculating the result, filling the answer, selecting checkboxes, and submitting the form

Starting URL: https://SunInJuly.github.io/execute_script.html

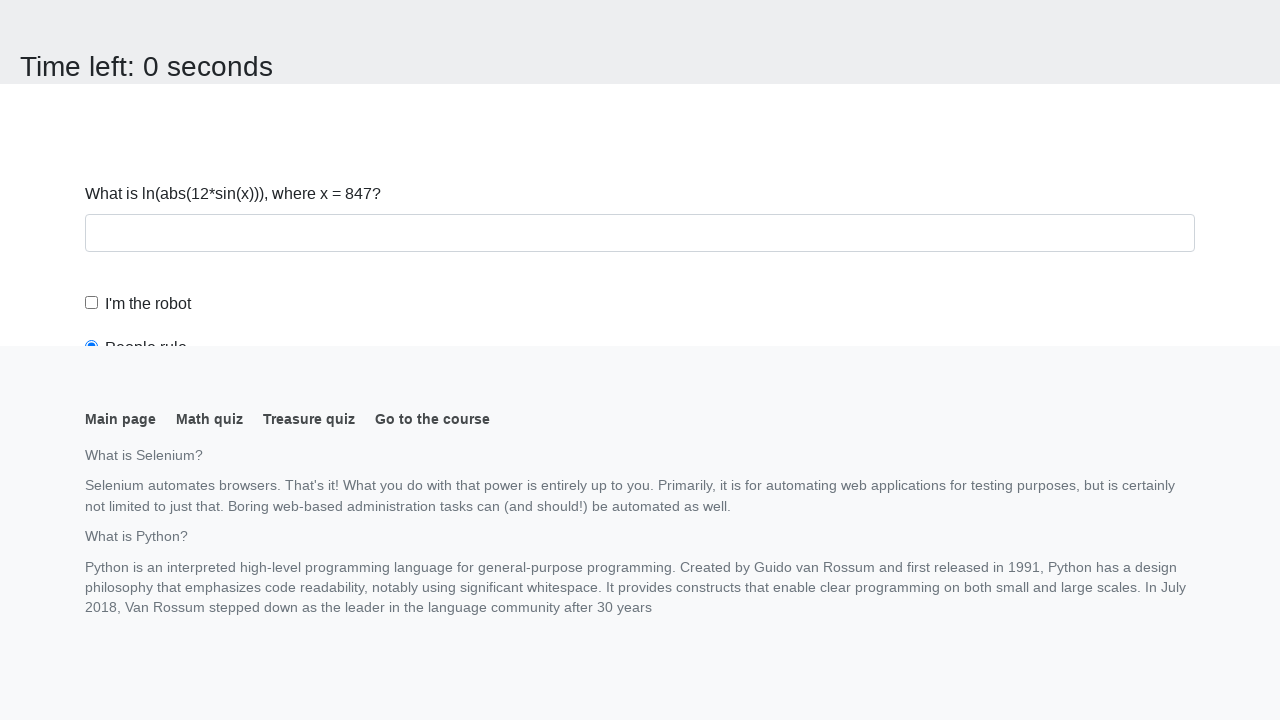

Navigated to math challenge form
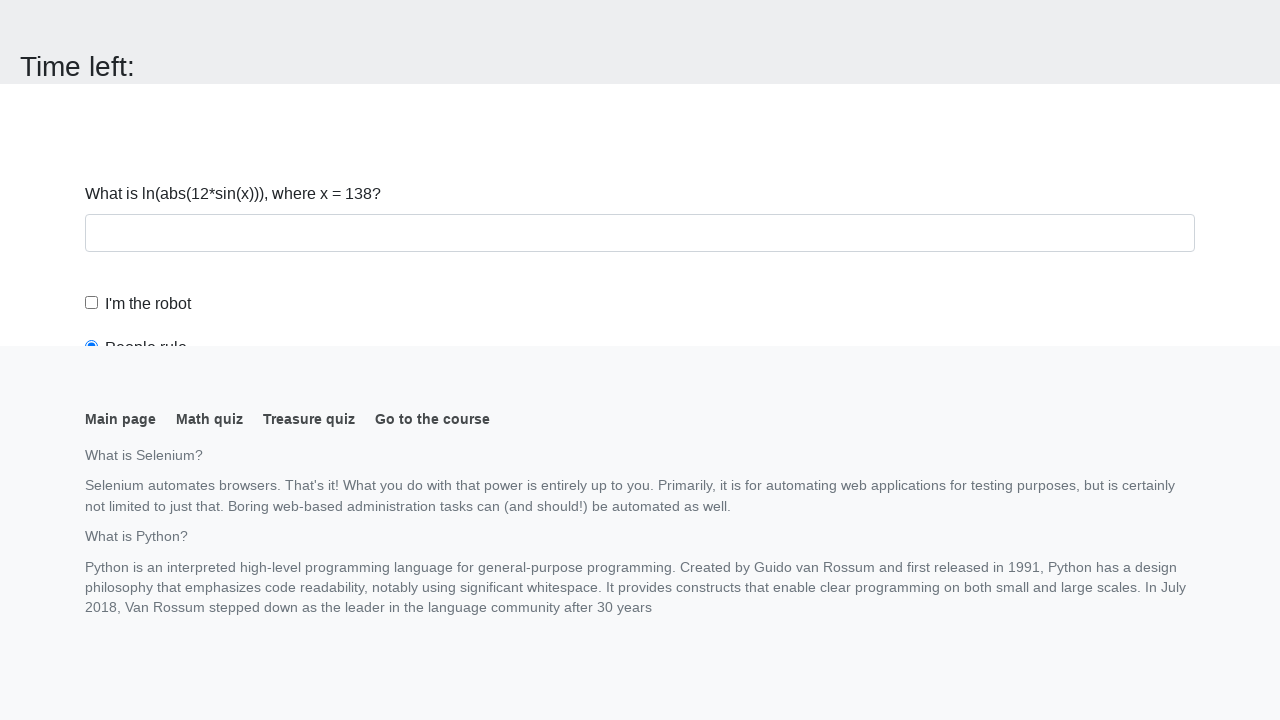

Read input value from form: 138
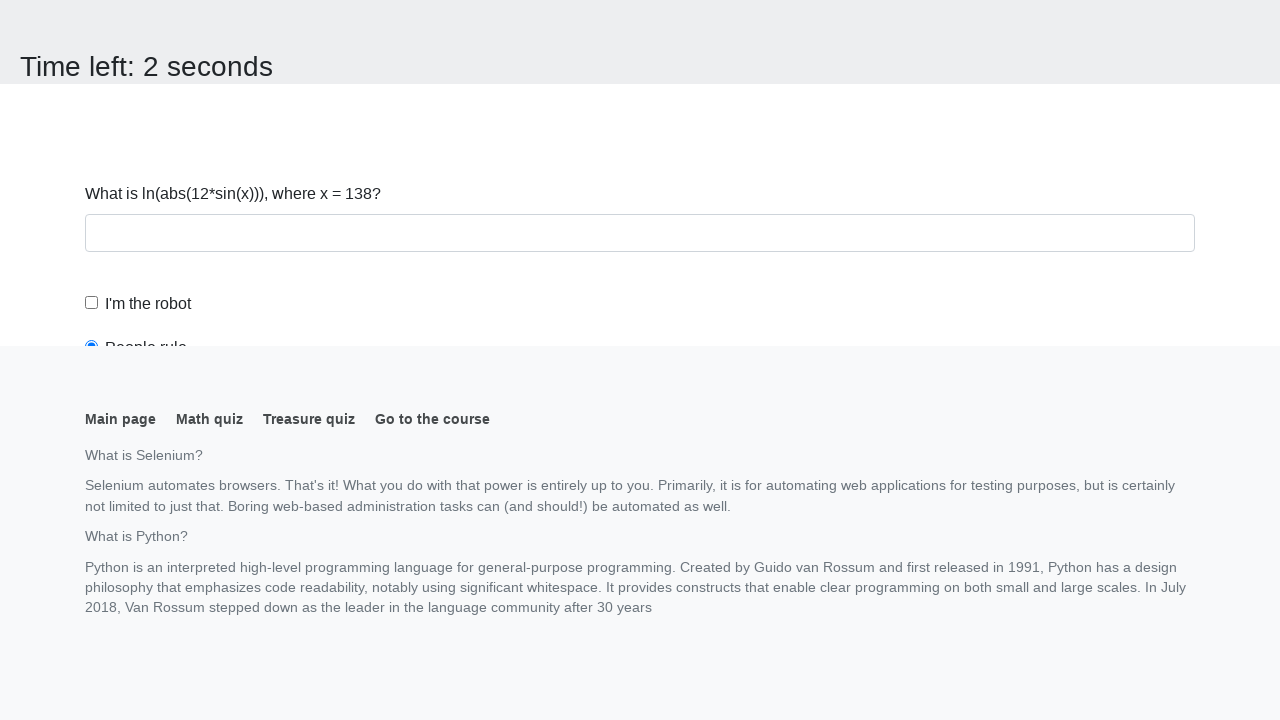

Calculated result using math formula: 1.006726181833197
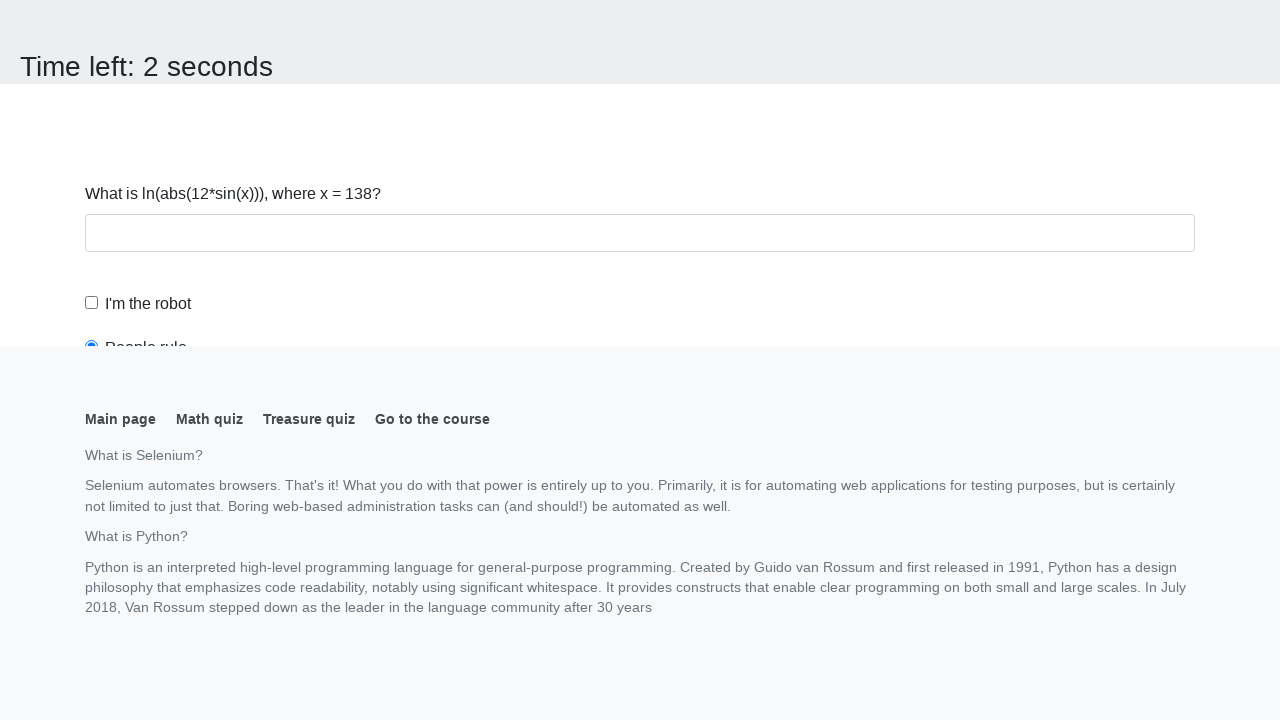

Filled answer field with calculated value on #answer
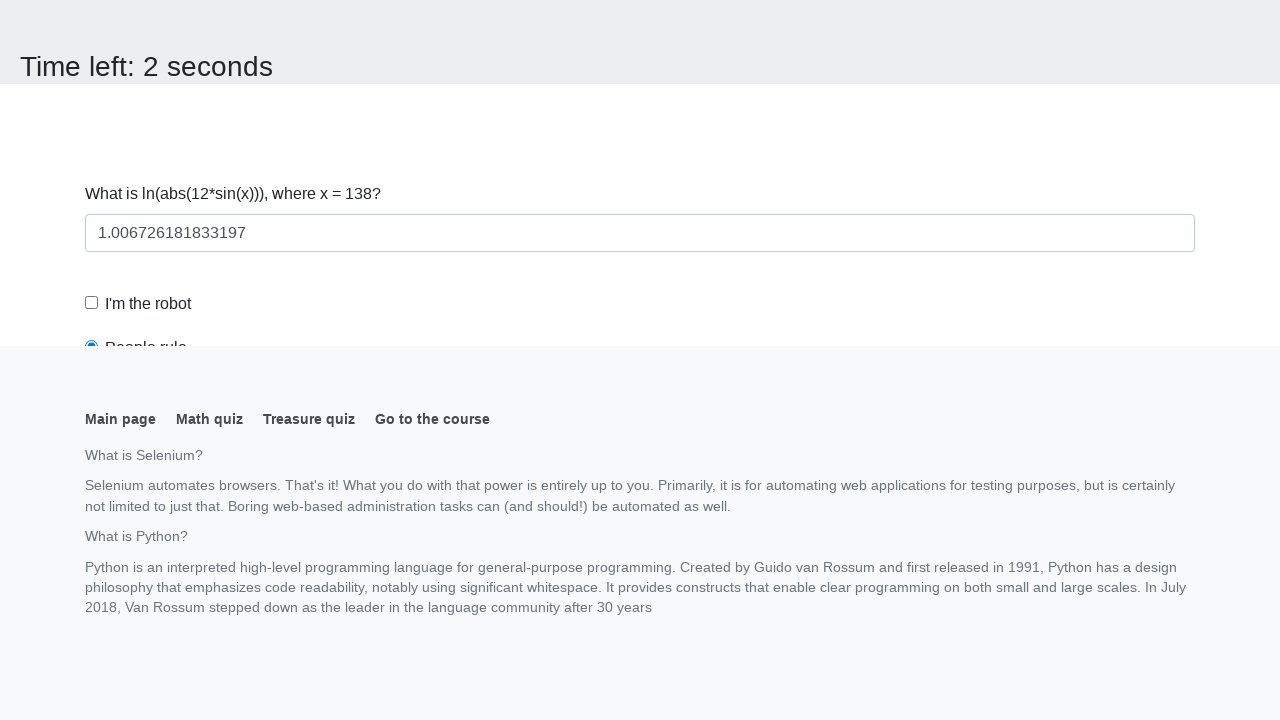

Scrolled to submit button
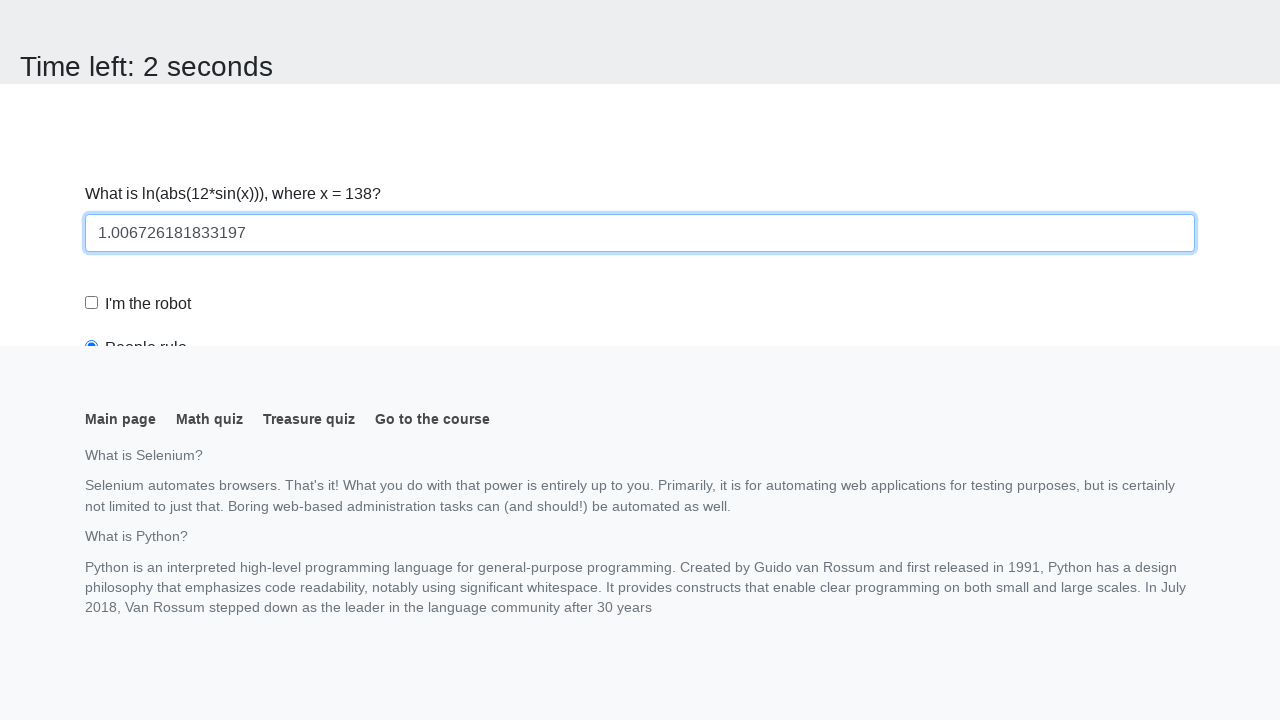

Checked the robot checkbox at (92, 303) on #robotCheckbox
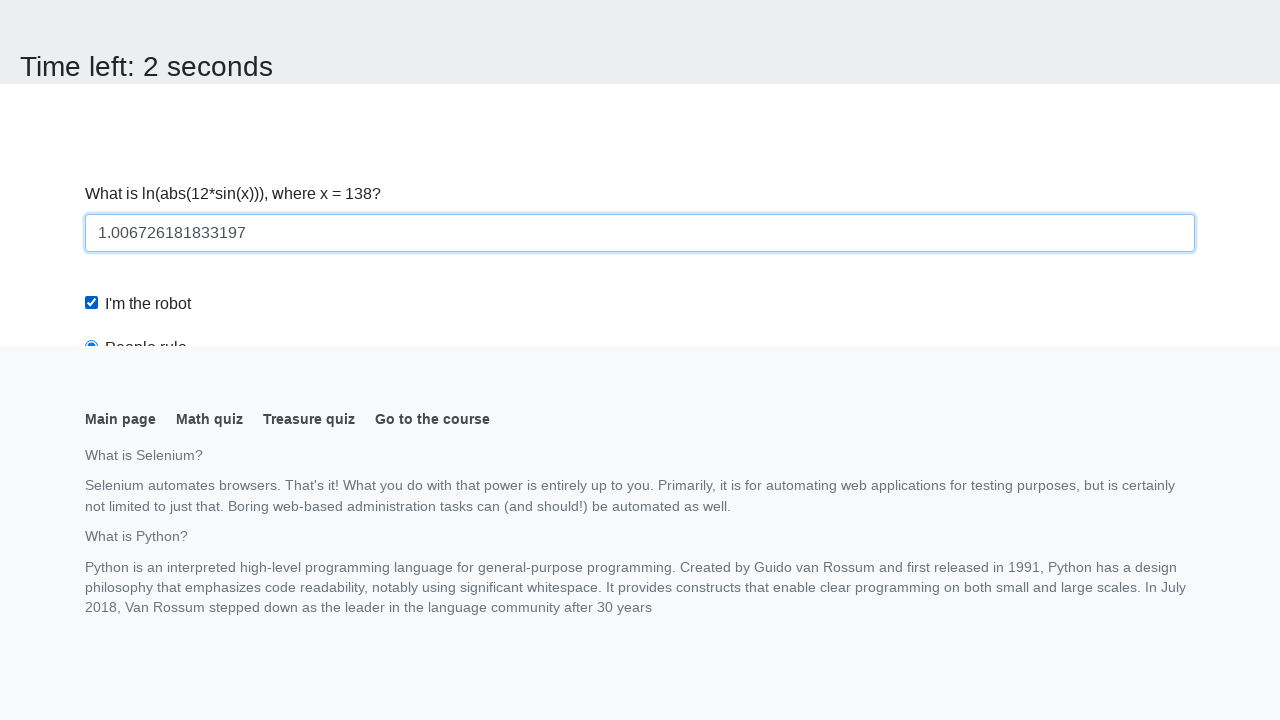

Selected the robots rule radio button at (92, 7) on #robotsRule
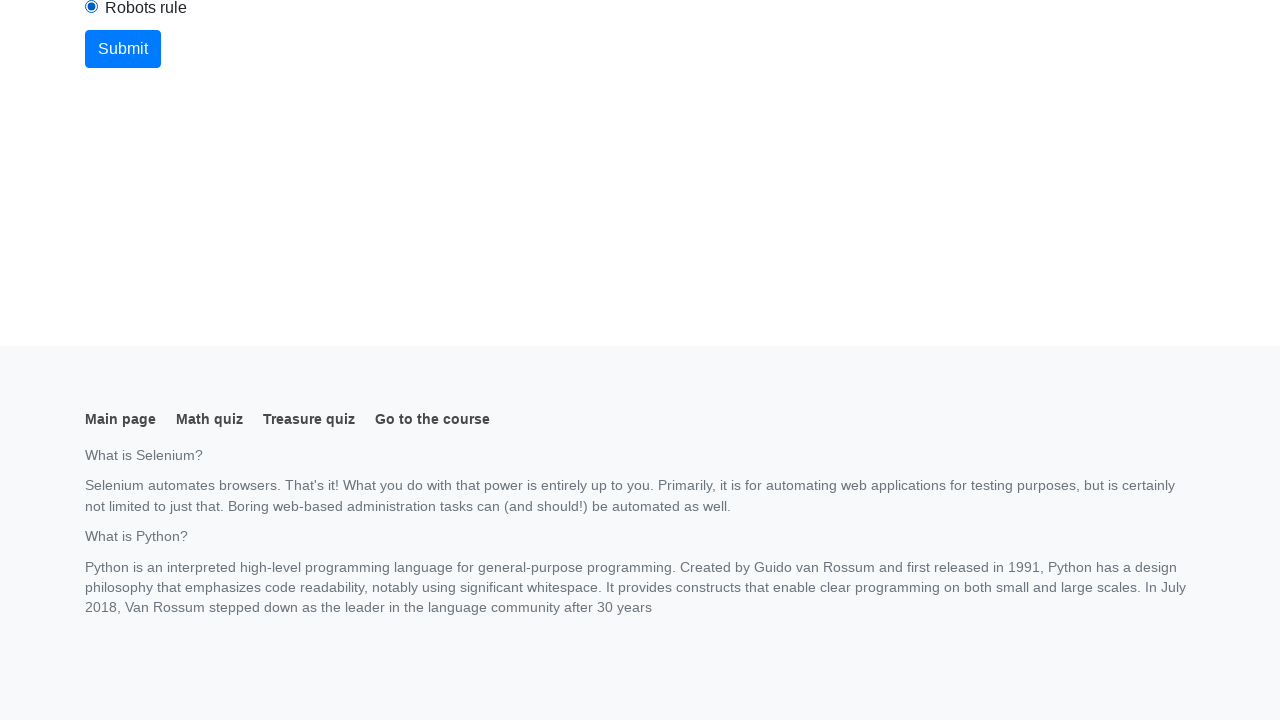

Clicked submit button at (123, 49) on button
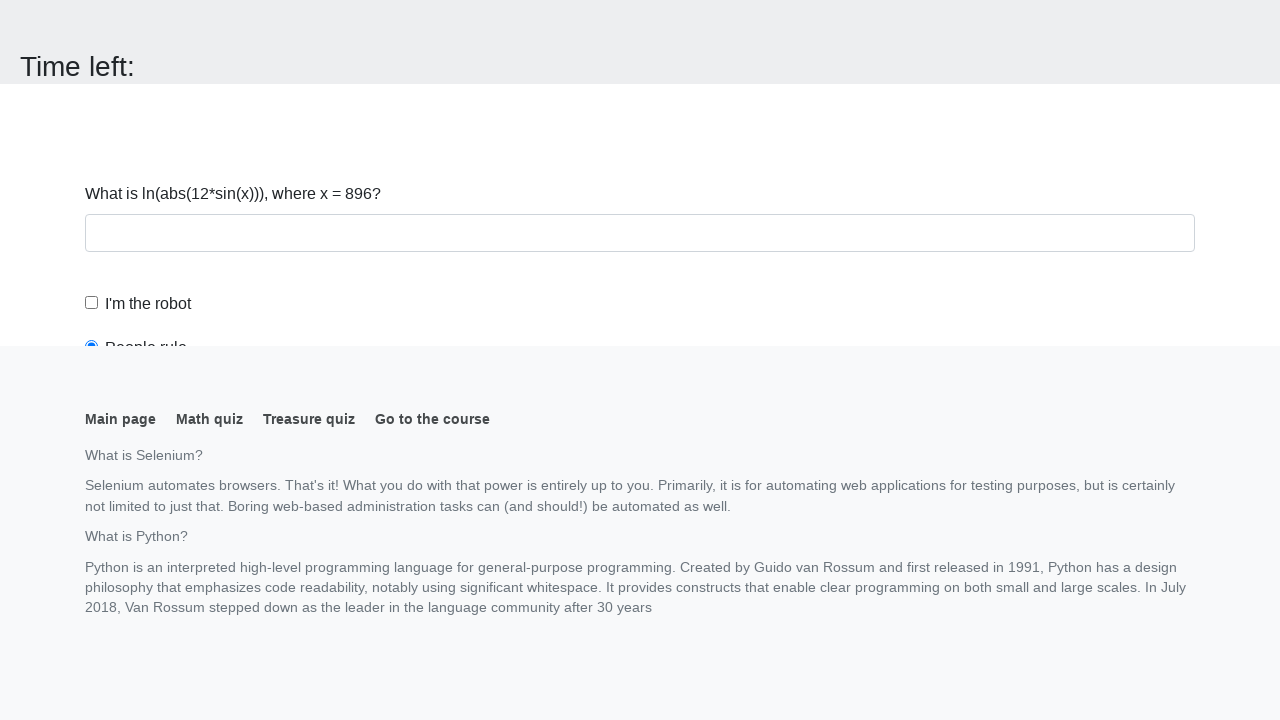

Set up alert handler to accept dialogs
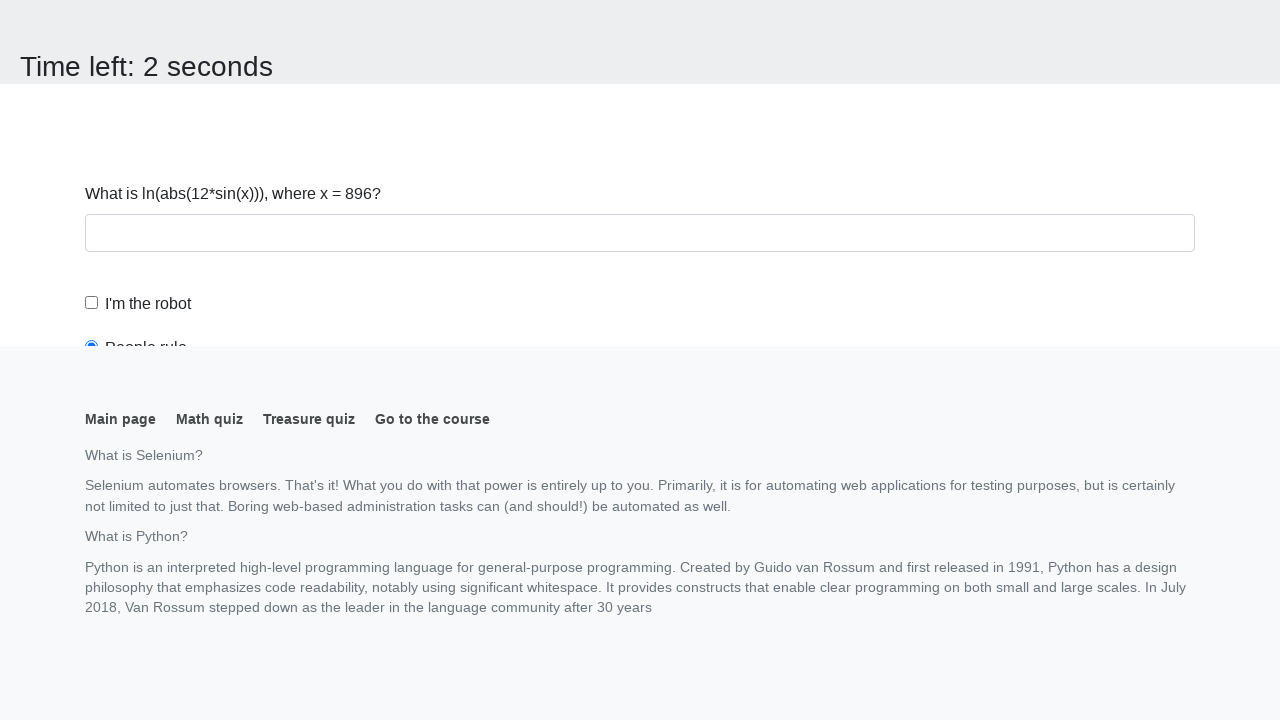

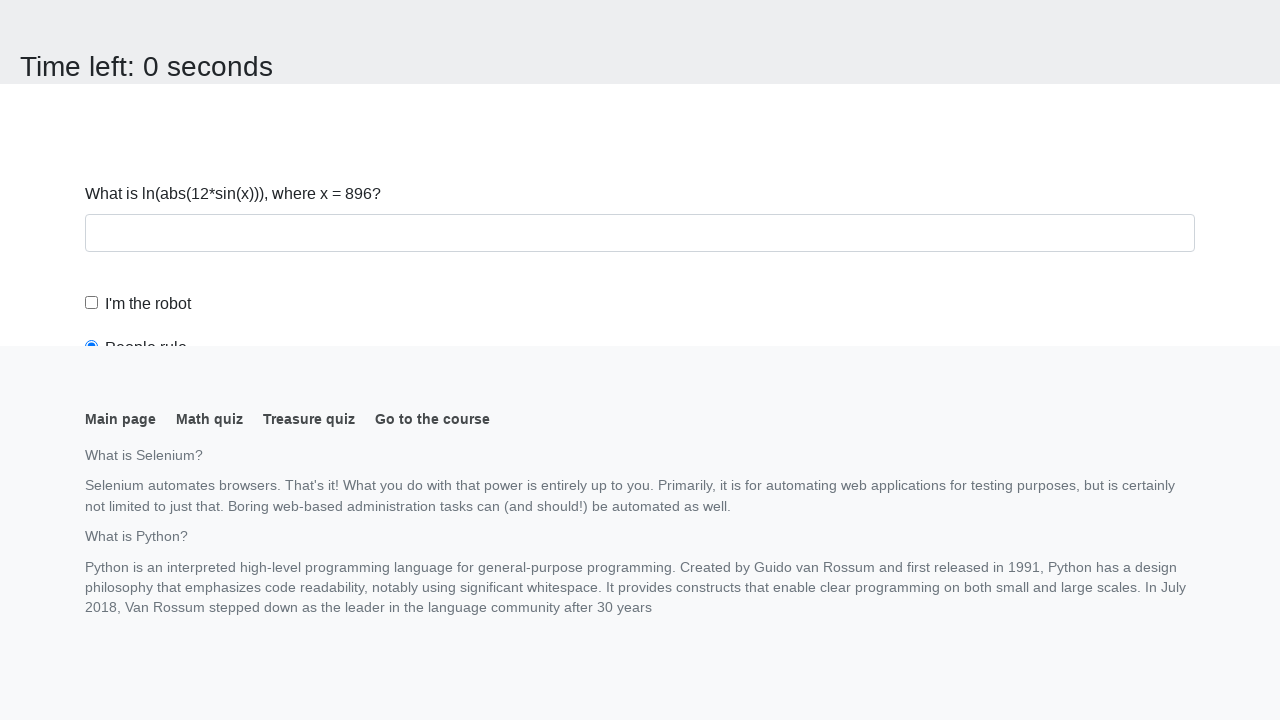